Tests JavaScript alert handling by navigating to the JavaScript Alerts page, triggering a JS Prompt alert, entering text into it, and accepting the alert.

Starting URL: http://the-internet.herokuapp.com/

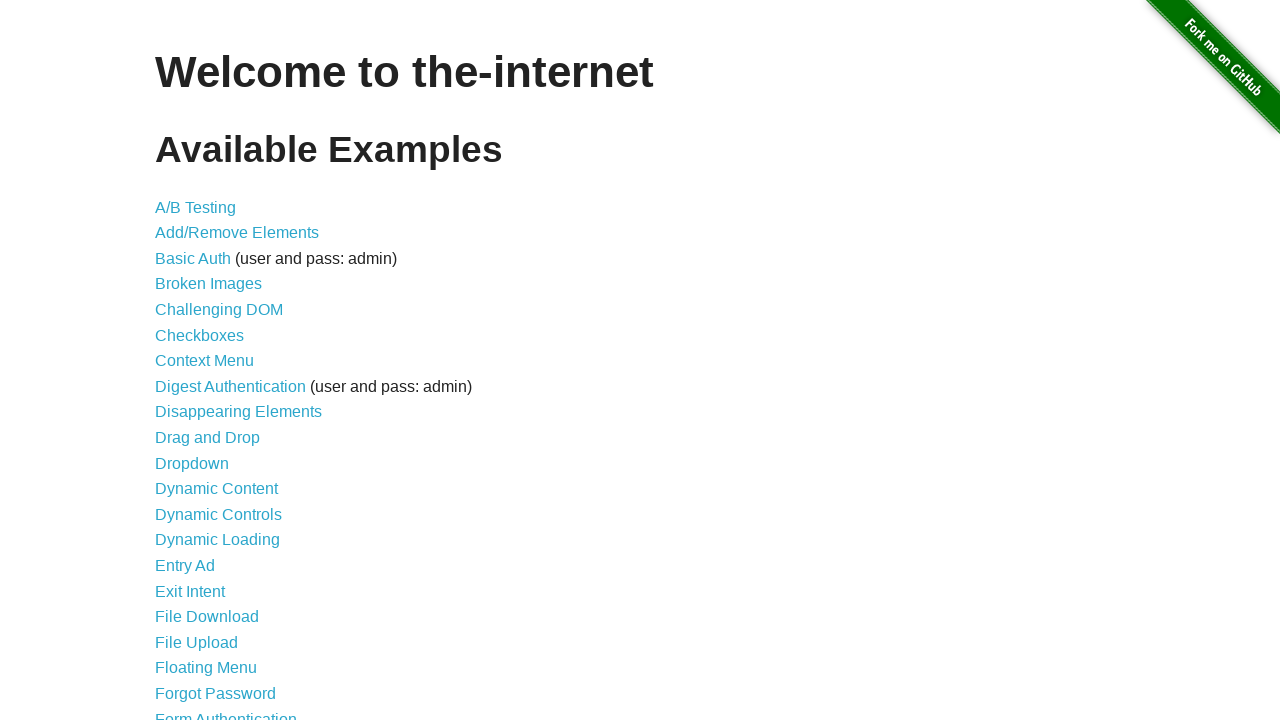

Clicked on JavaScript Alerts link at (214, 361) on xpath=//a[text()='JavaScript Alerts']
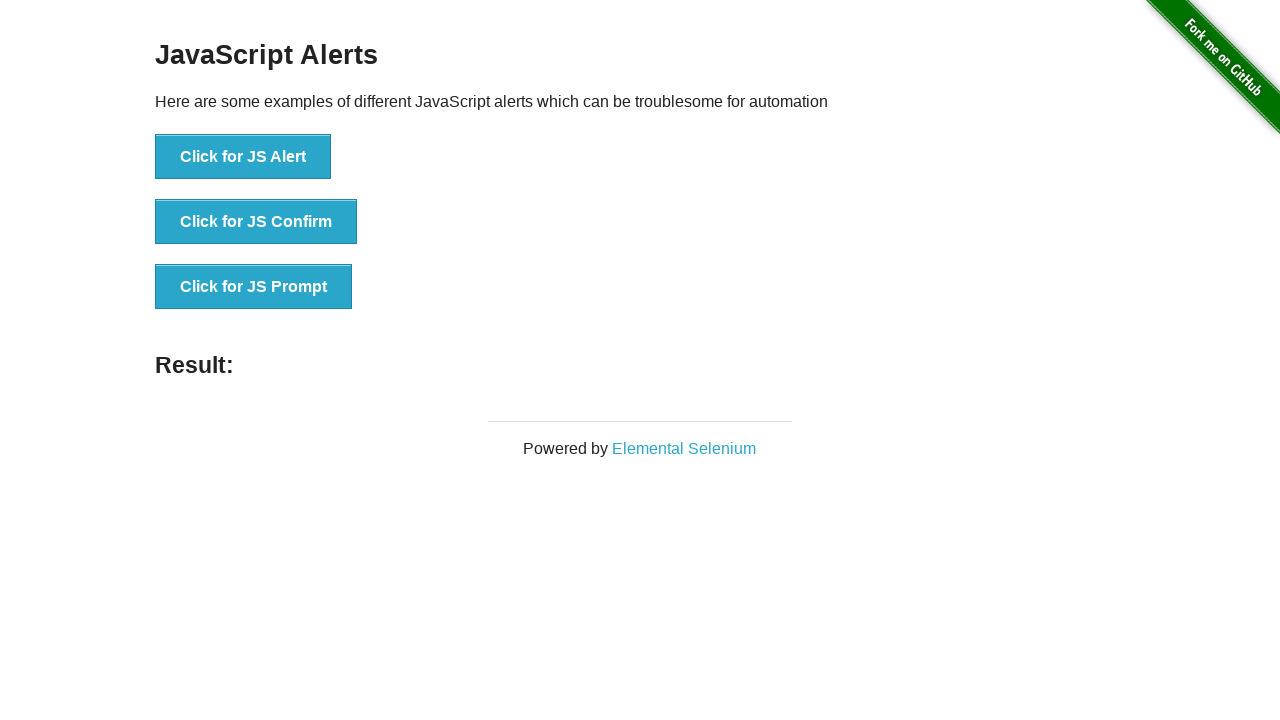

Clicked button to trigger JS Prompt alert at (254, 287) on xpath=//button[text()='Click for JS Prompt']
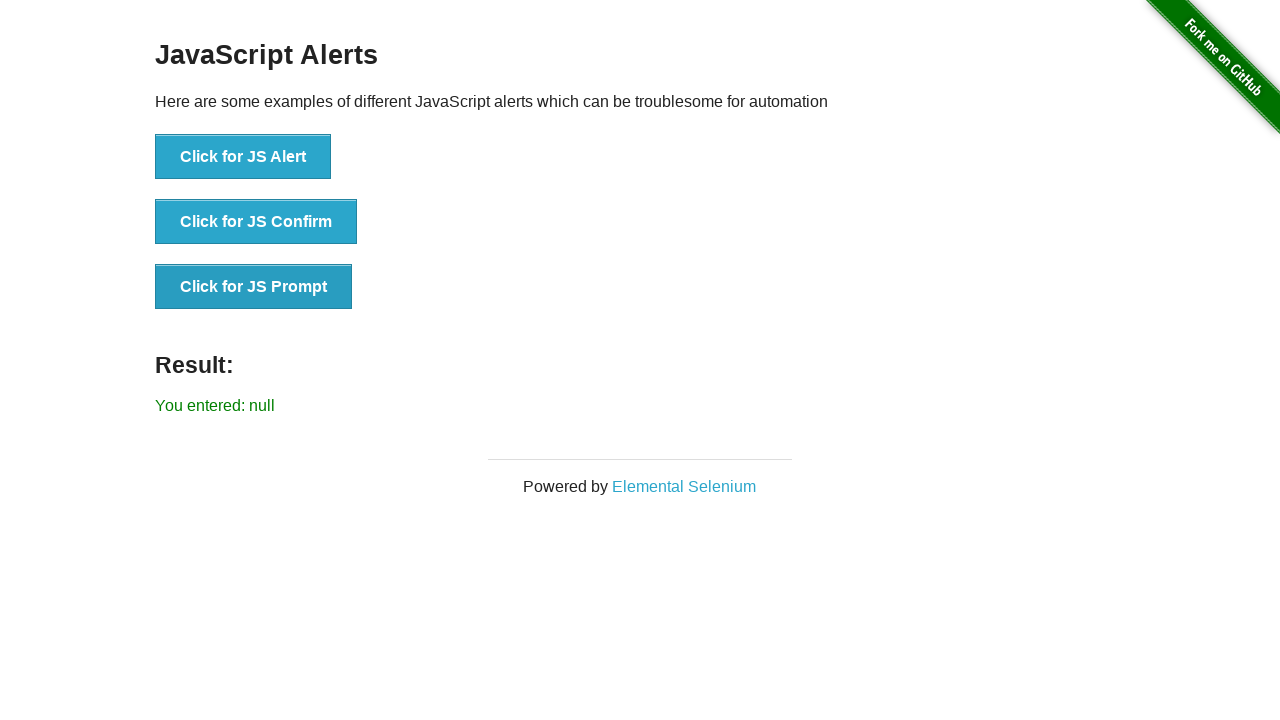

Set up dialog event handler
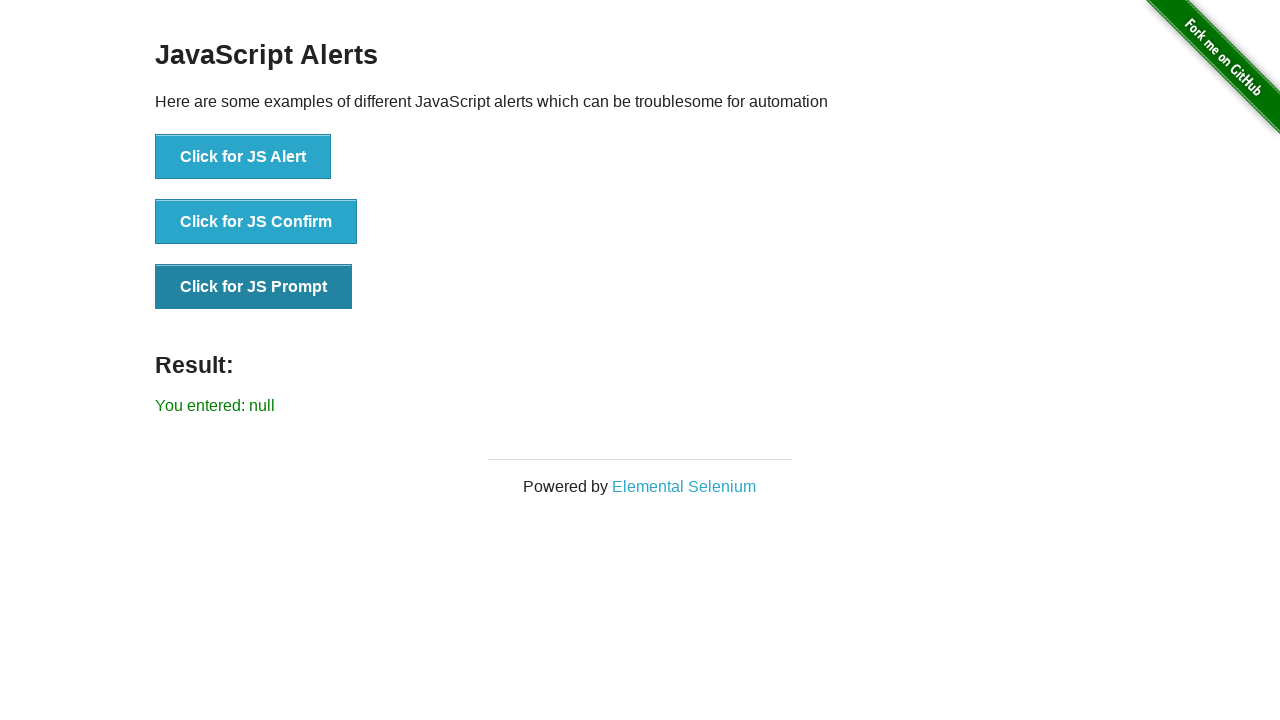

Removed dialog event listener
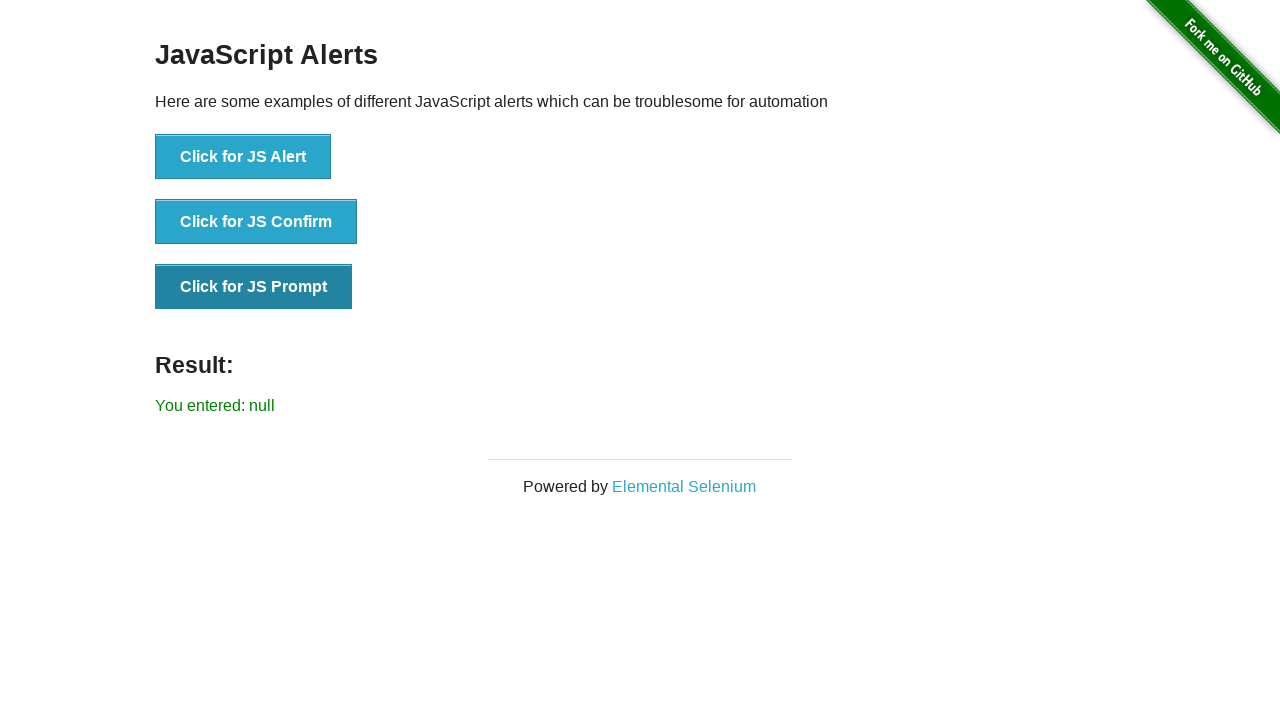

Set up one-time dialog handler to accept with text 'Hello JS Alert'
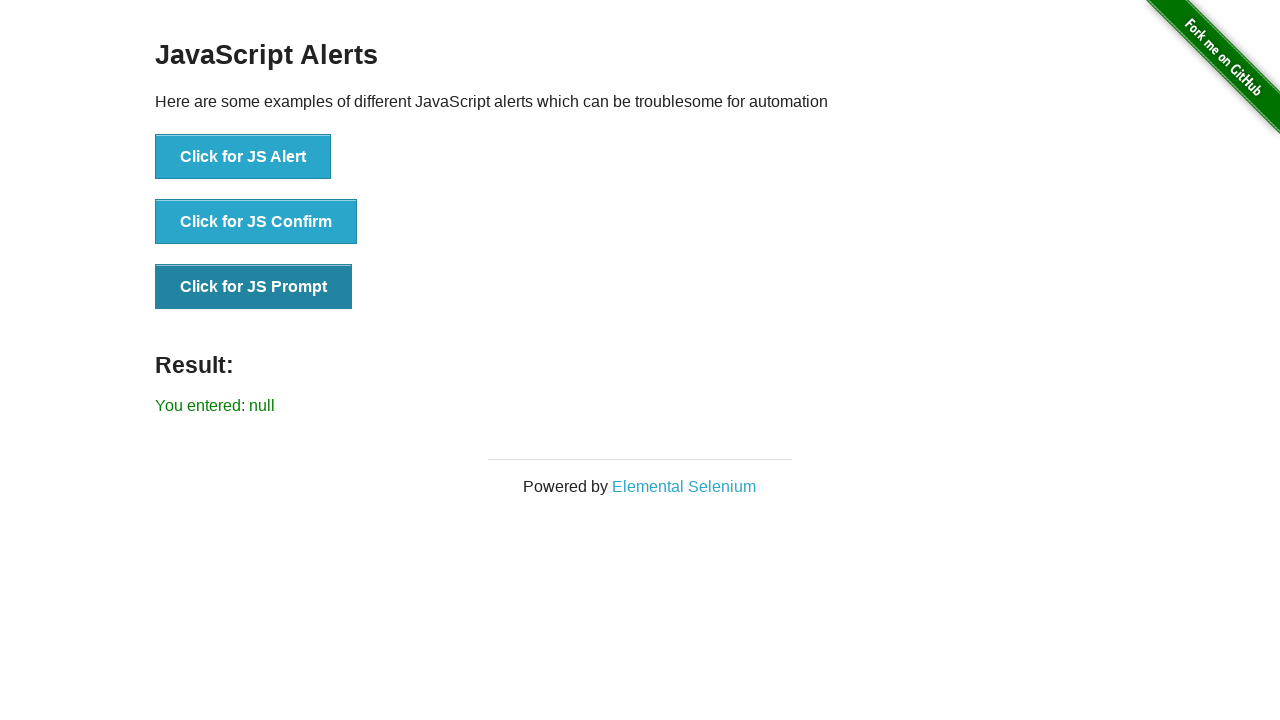

Clicked button to trigger JS Prompt alert (handled by listener) at (254, 287) on xpath=//button[text()='Click for JS Prompt']
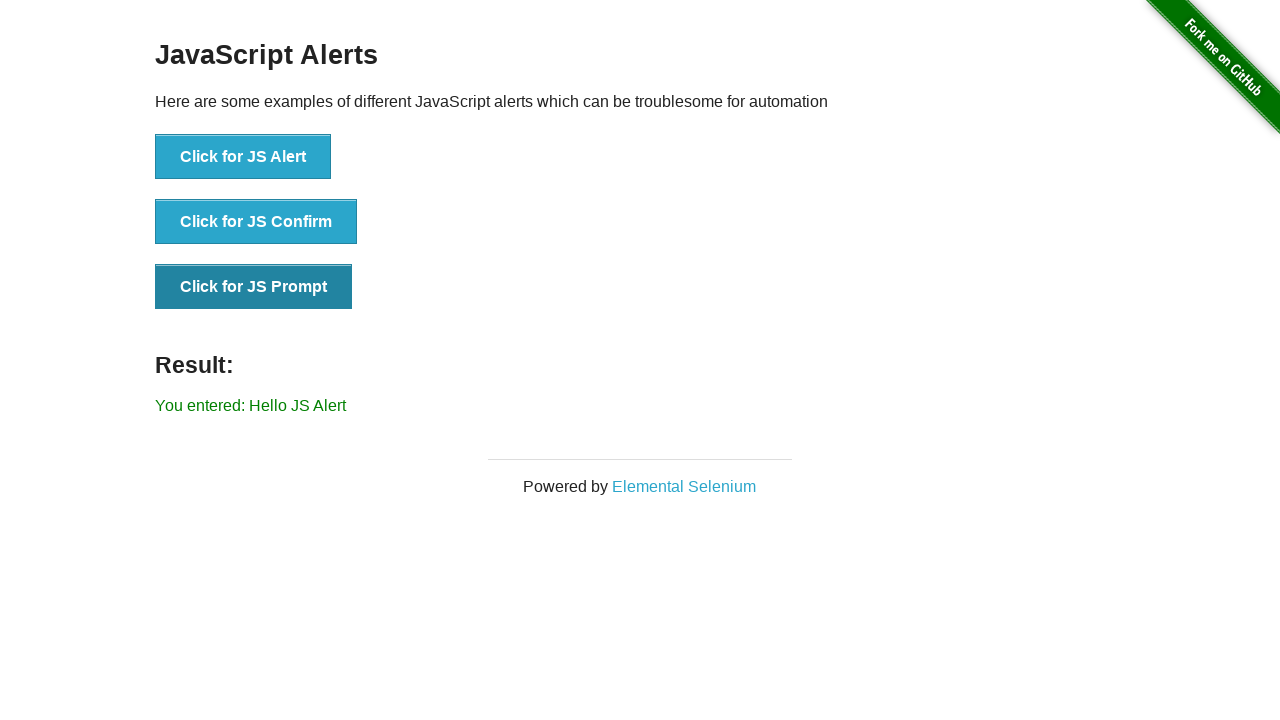

Result element appeared after handling JS Prompt
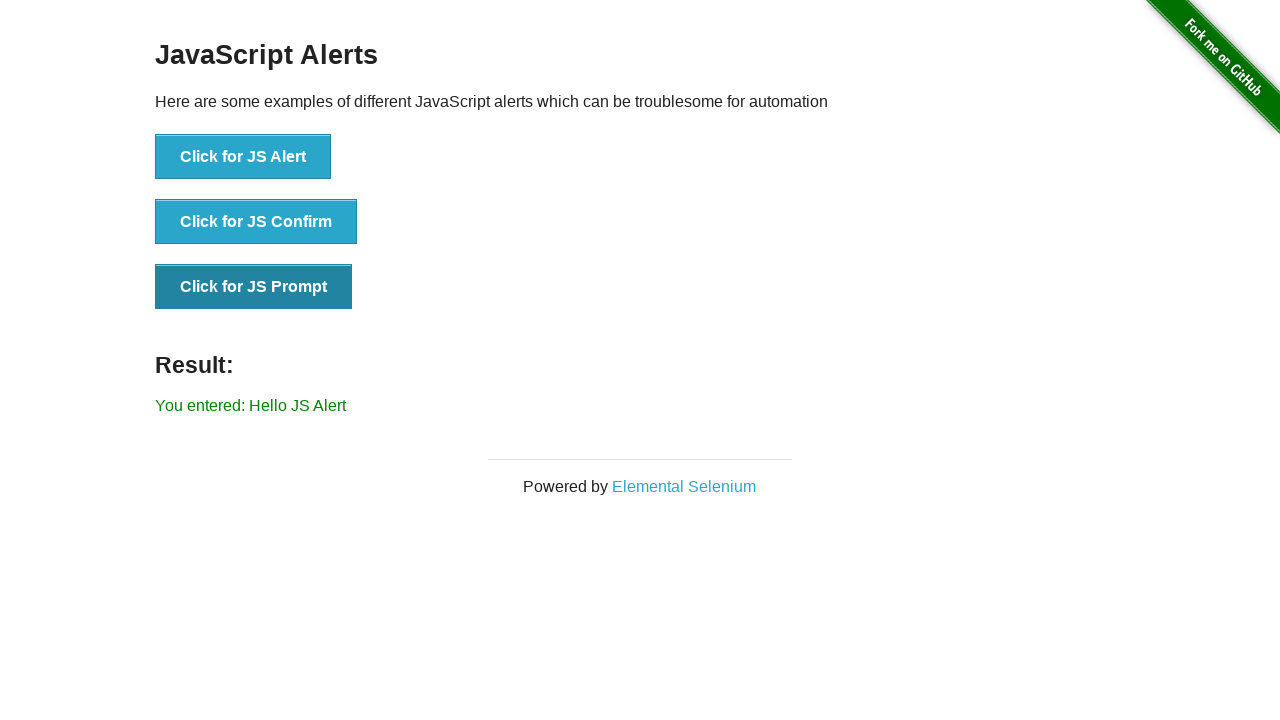

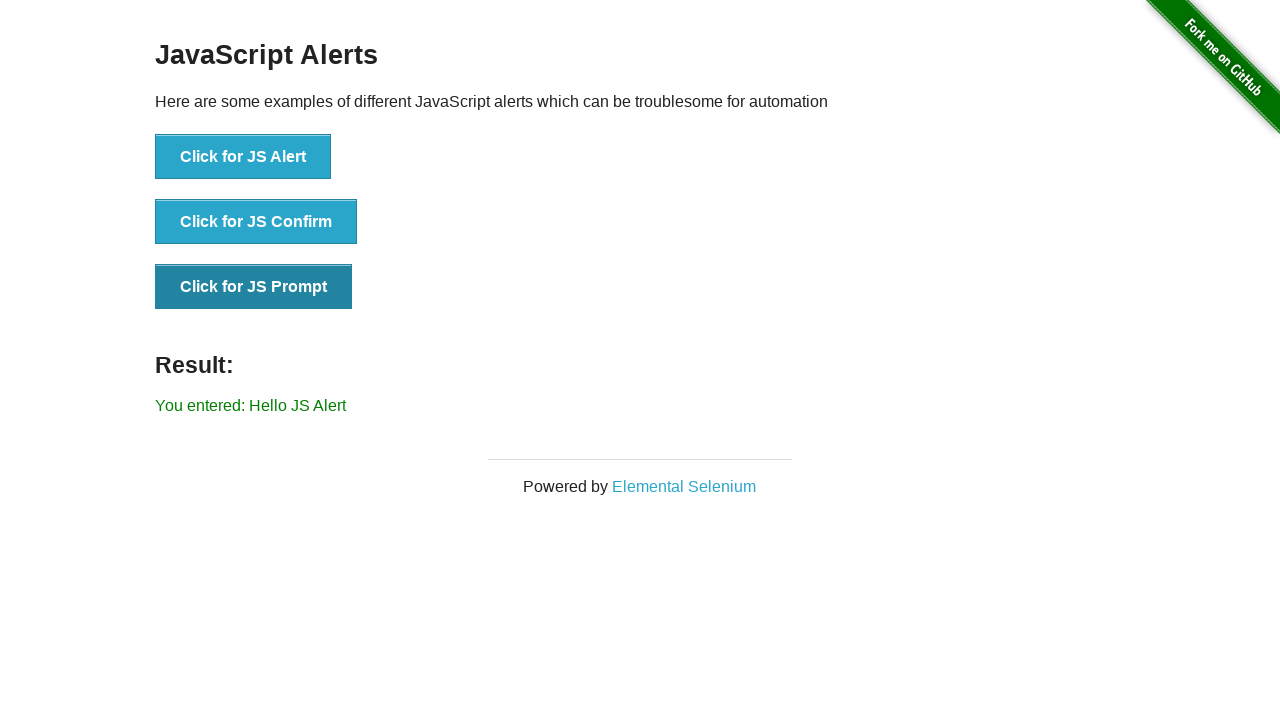